Tests three types of button click interactions on DemoQA buttons page: double-click, right-click, and regular click, then verifies that each click type displays the appropriate confirmation message.

Starting URL: https://demoqa.com/buttons

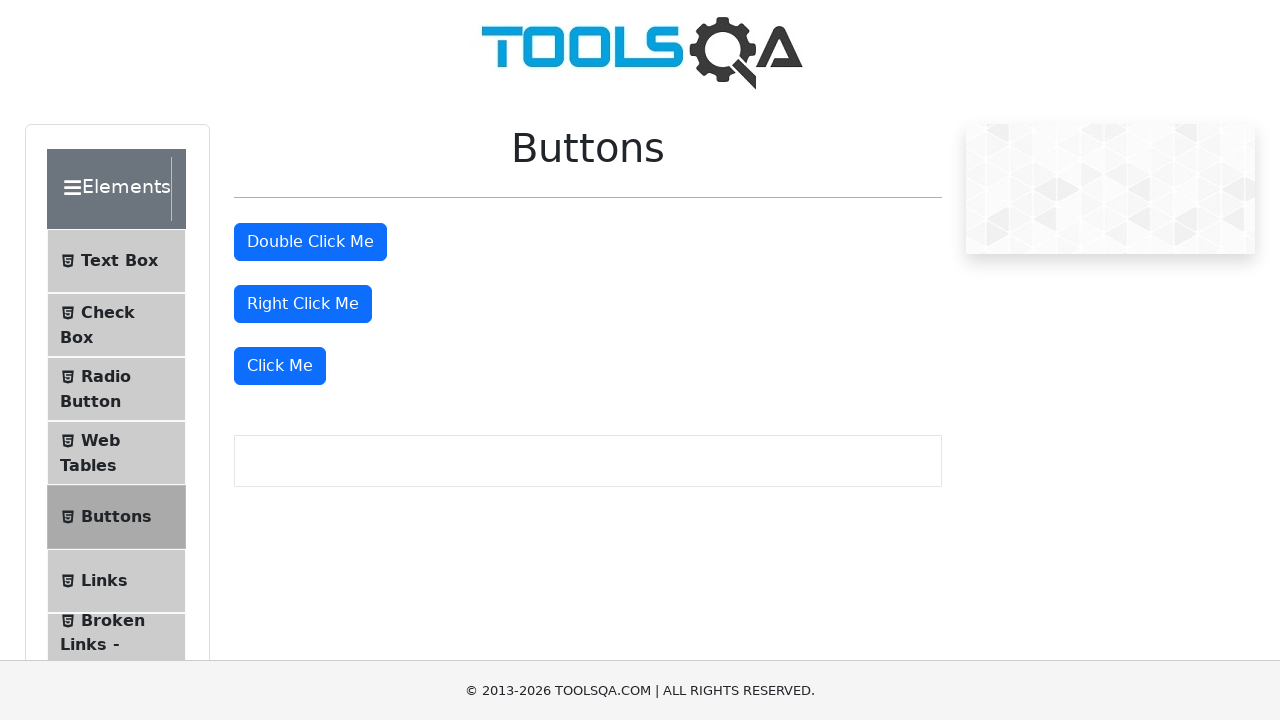

Double-clicked the 'Double Click Me' button at (310, 242) on #doubleClickBtn
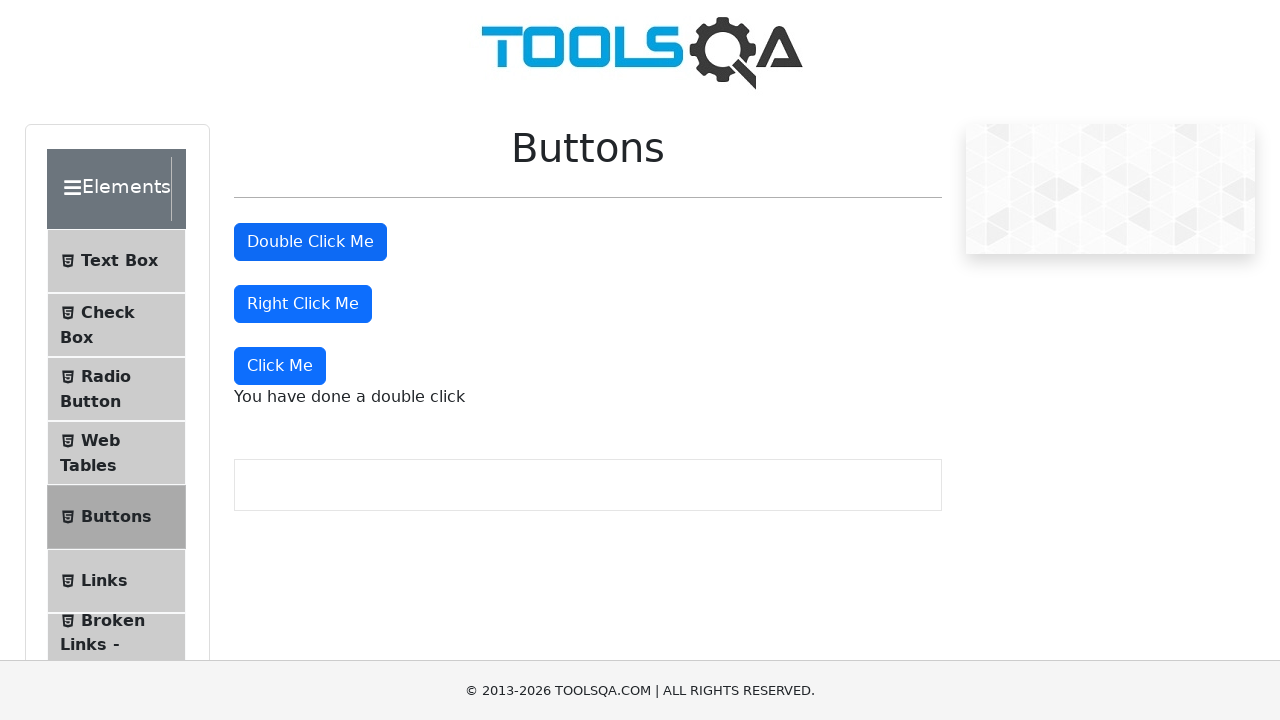

Double-click confirmation message appeared
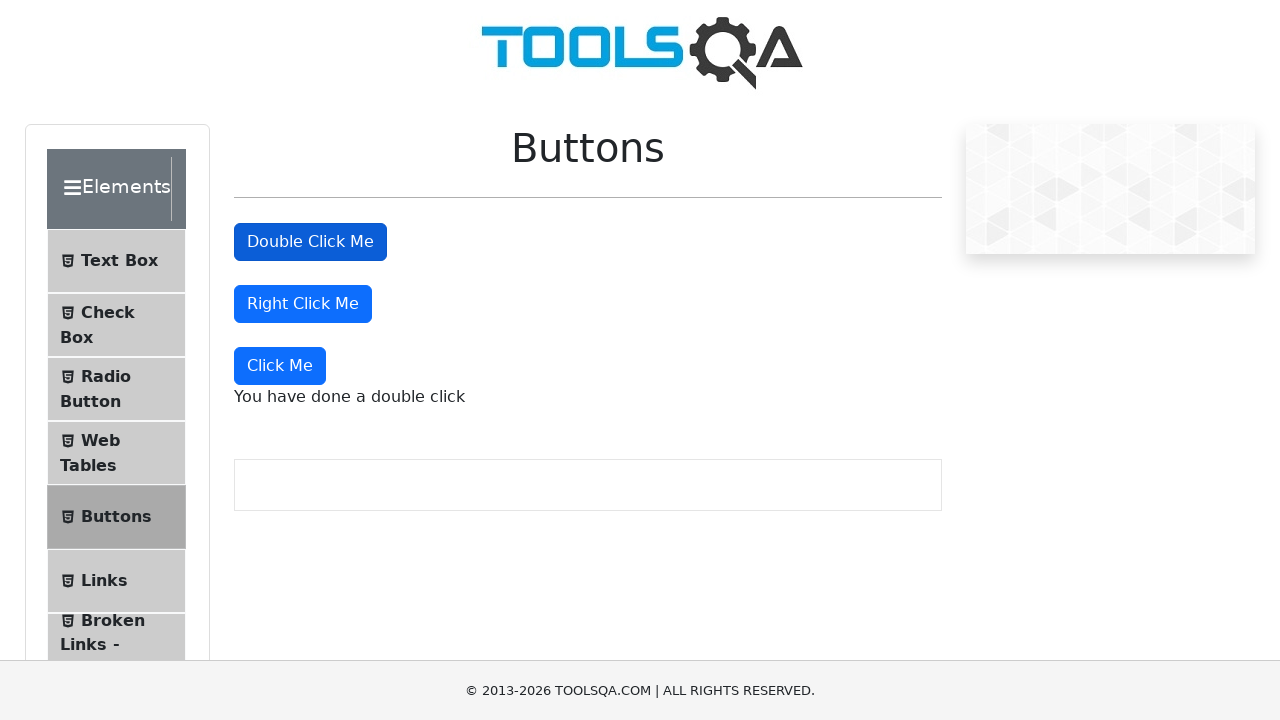

Right-clicked the 'Right Click Me' button at (303, 304) on #rightClickBtn
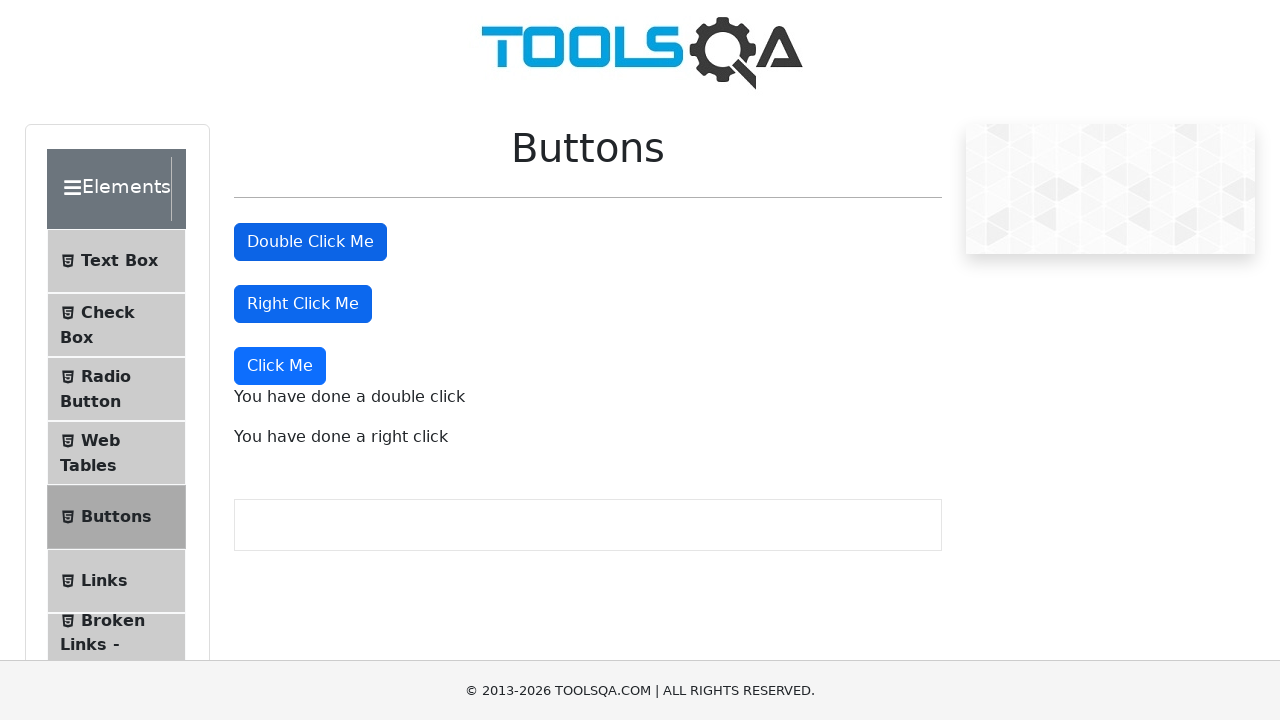

Right-click confirmation message appeared
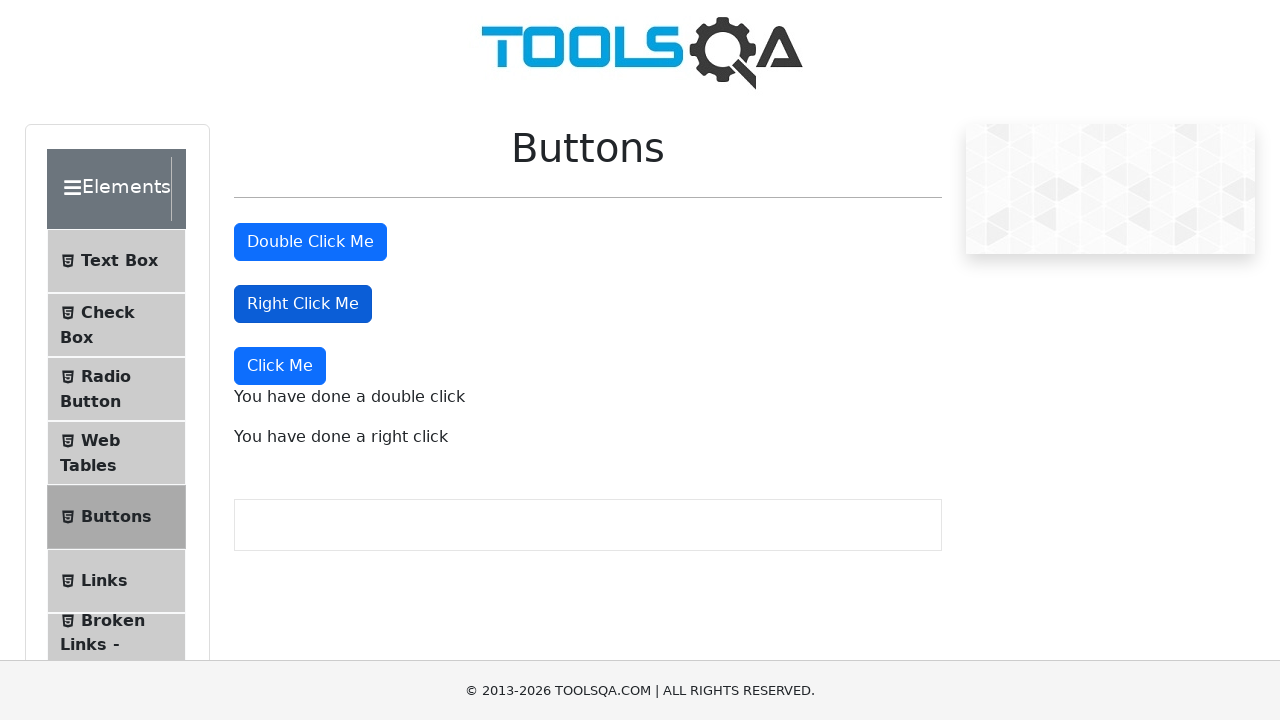

Clicked the 'Click Me' button at (280, 366) on xpath=//button[text()='Click Me']
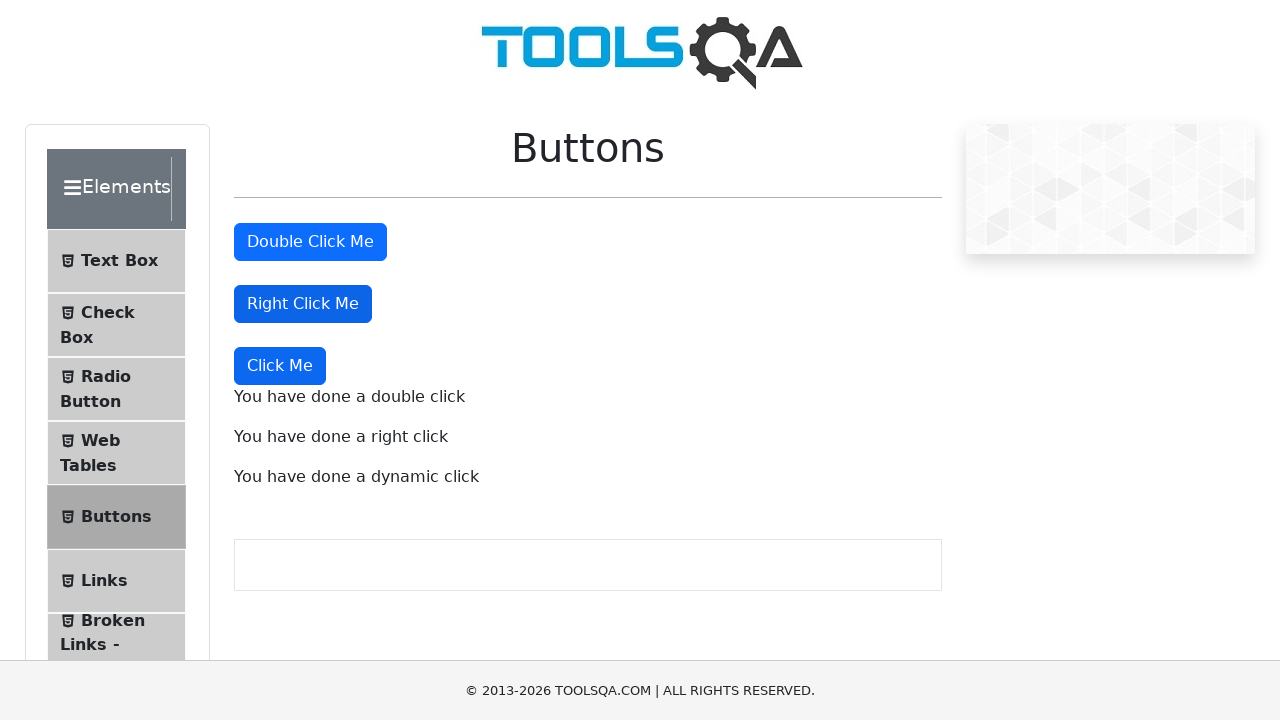

Regular click confirmation message appeared
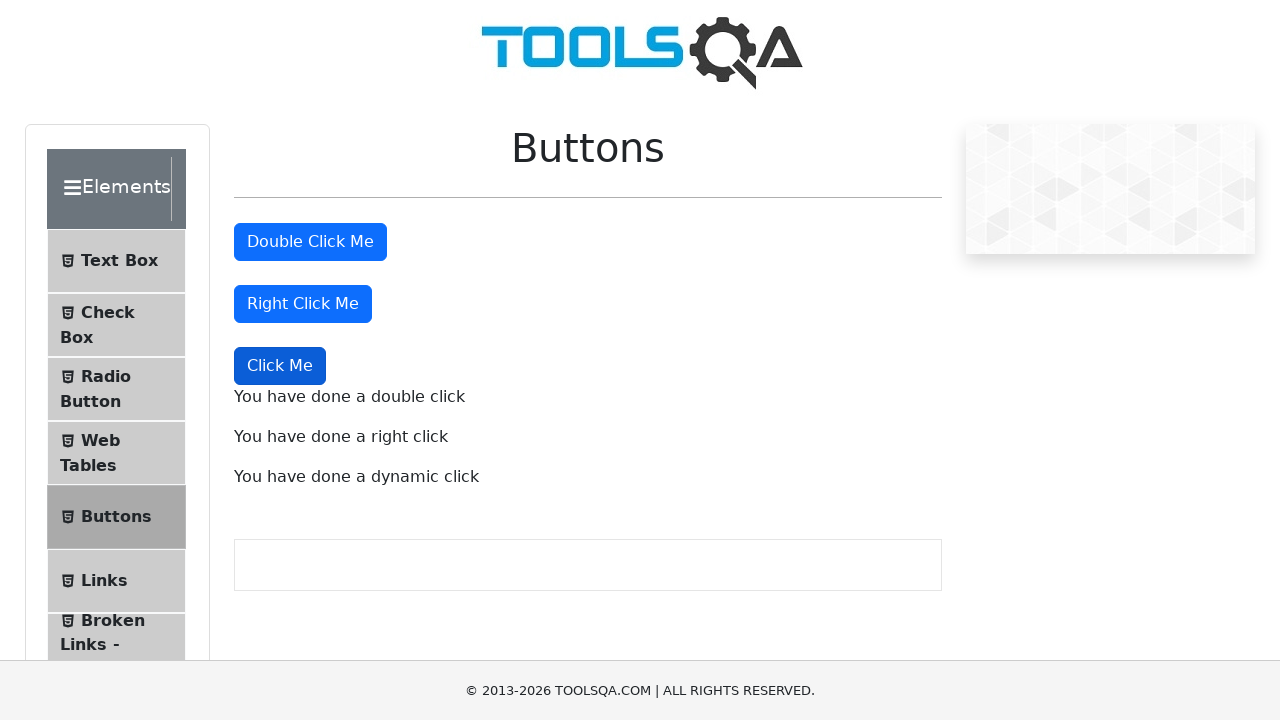

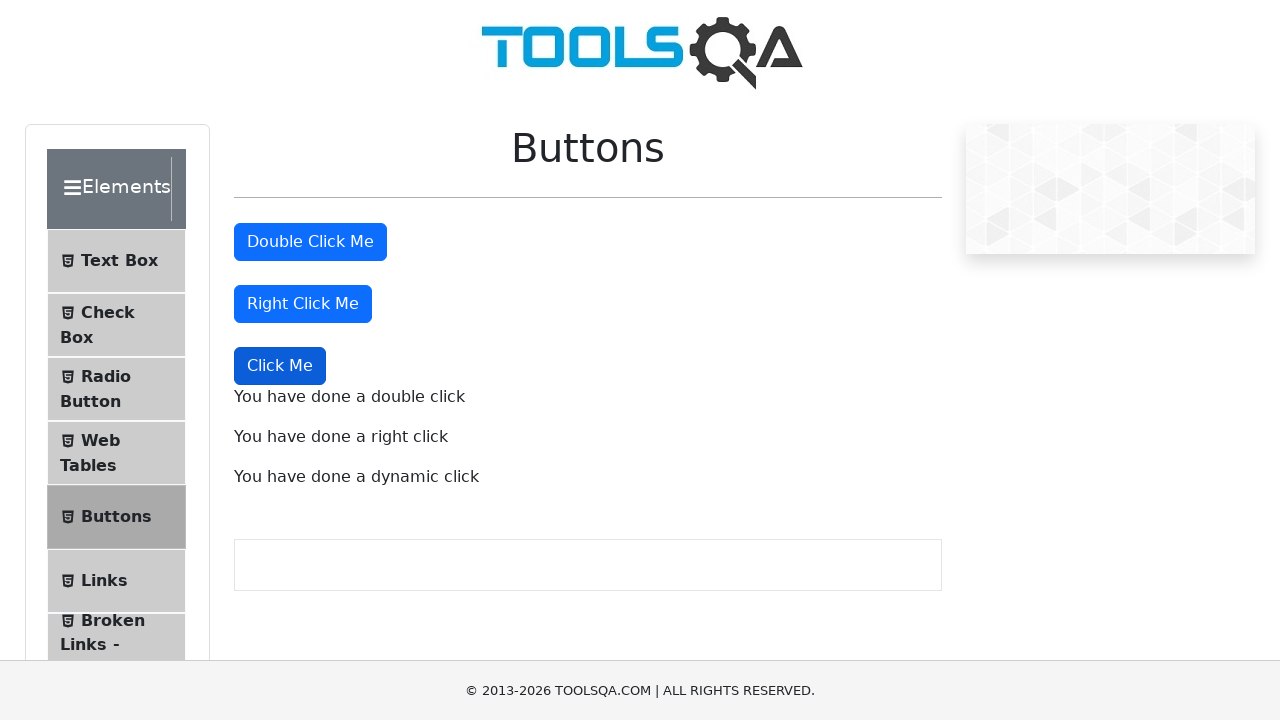